Tests that JavaScript alerts are automatically handled by clicking a button that triggers a JS alert

Starting URL: https://the-internet.herokuapp.com/javascript_alerts

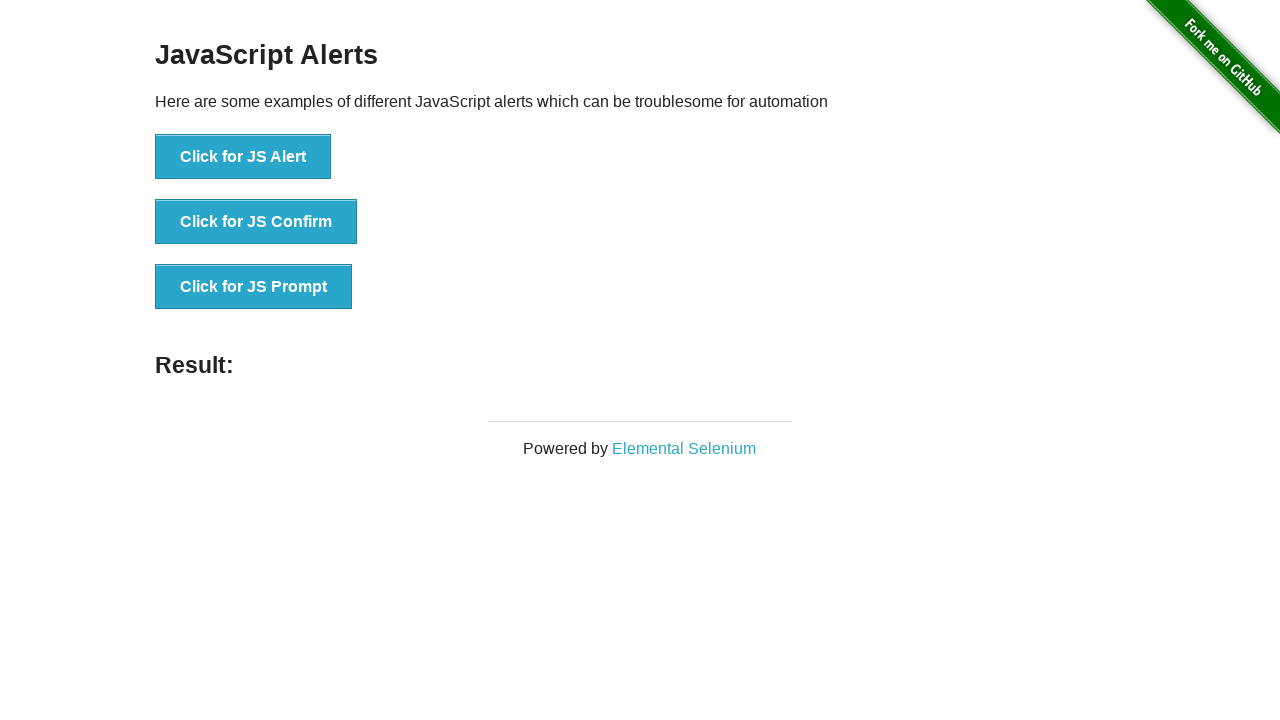

Clicked button to trigger JS alert at (243, 157) on [onclick="jsAlert()"]
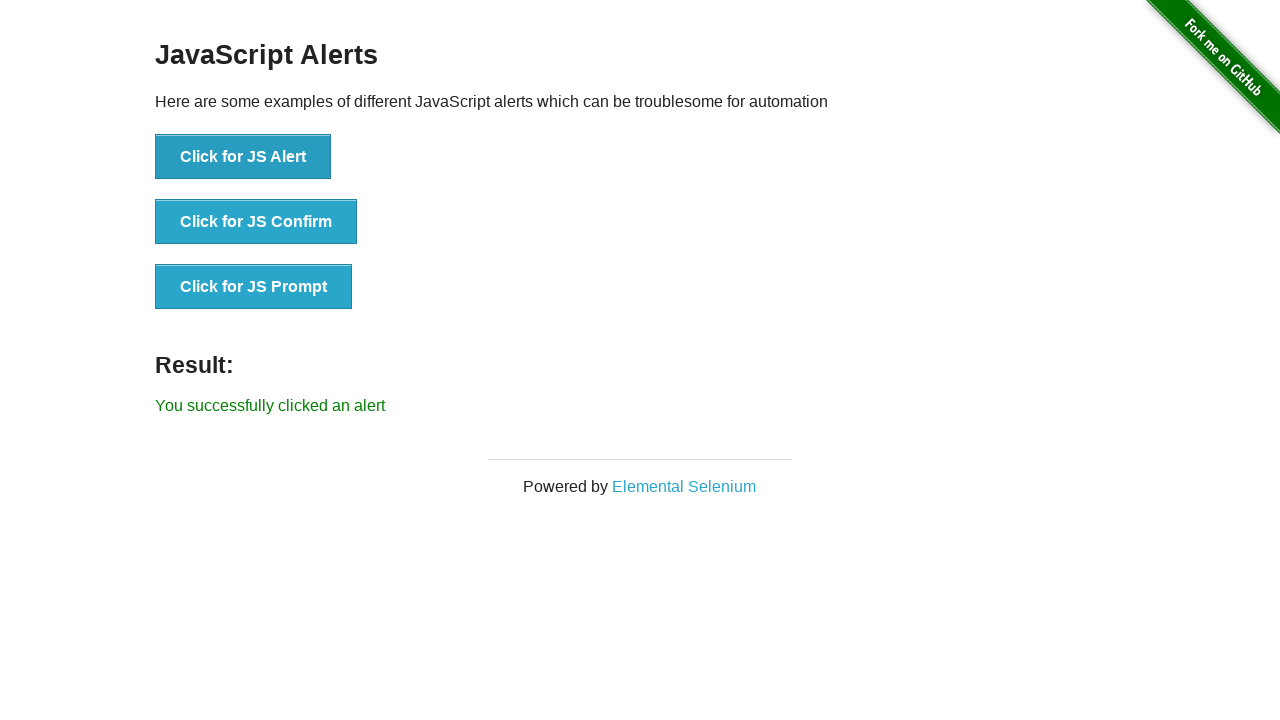

Waited for page to stabilize after alert dismissal
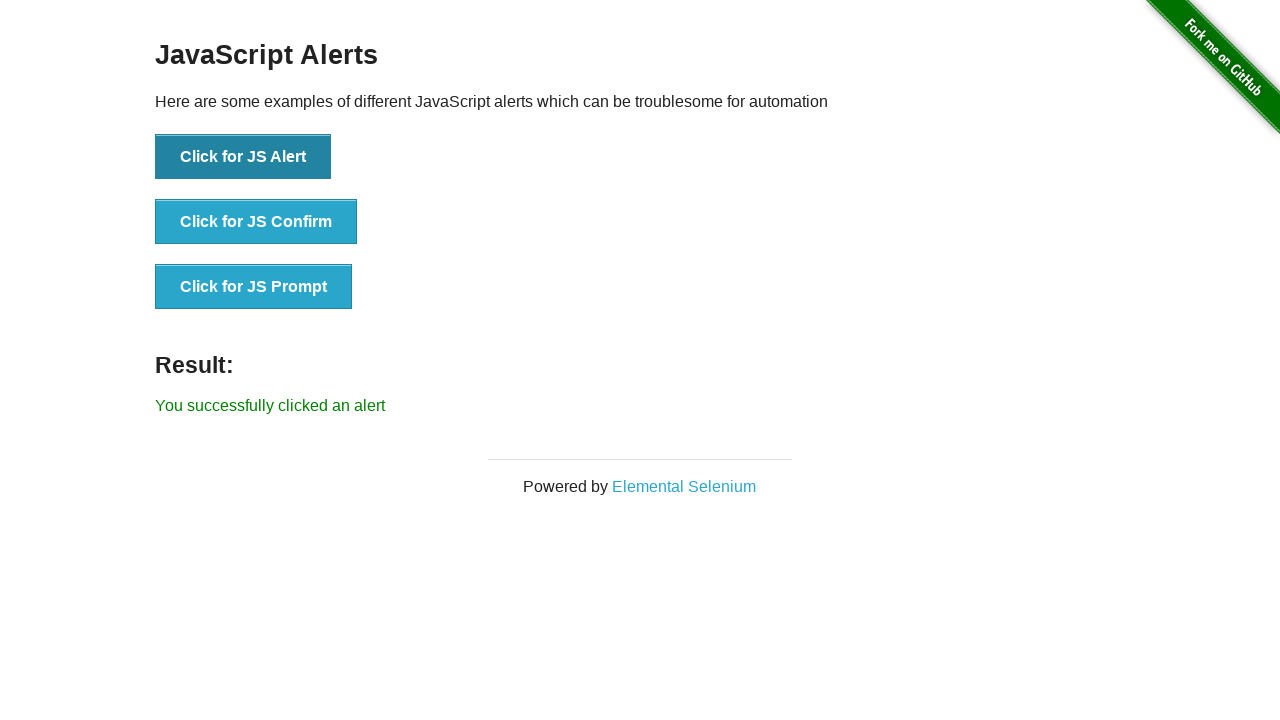

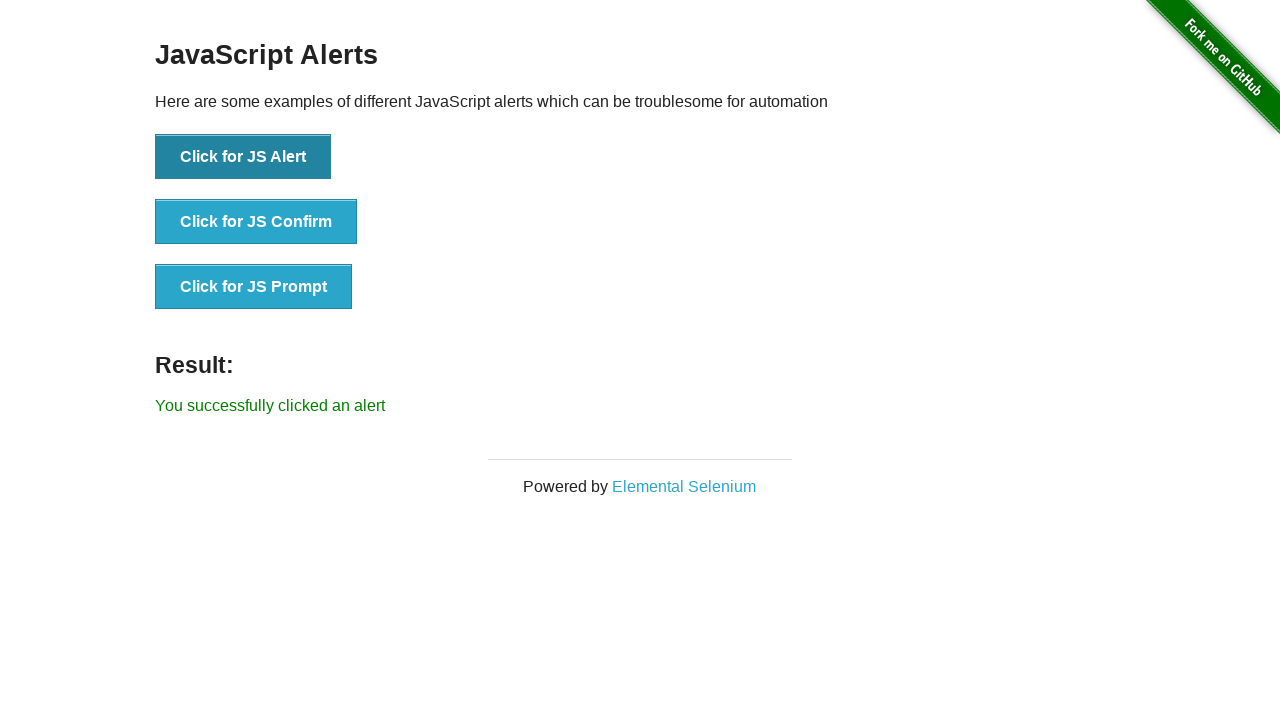